Tests navigation from one page to another by navigating to Steam store and verifying the URL changed.

Starting URL: https://button-one.ru/

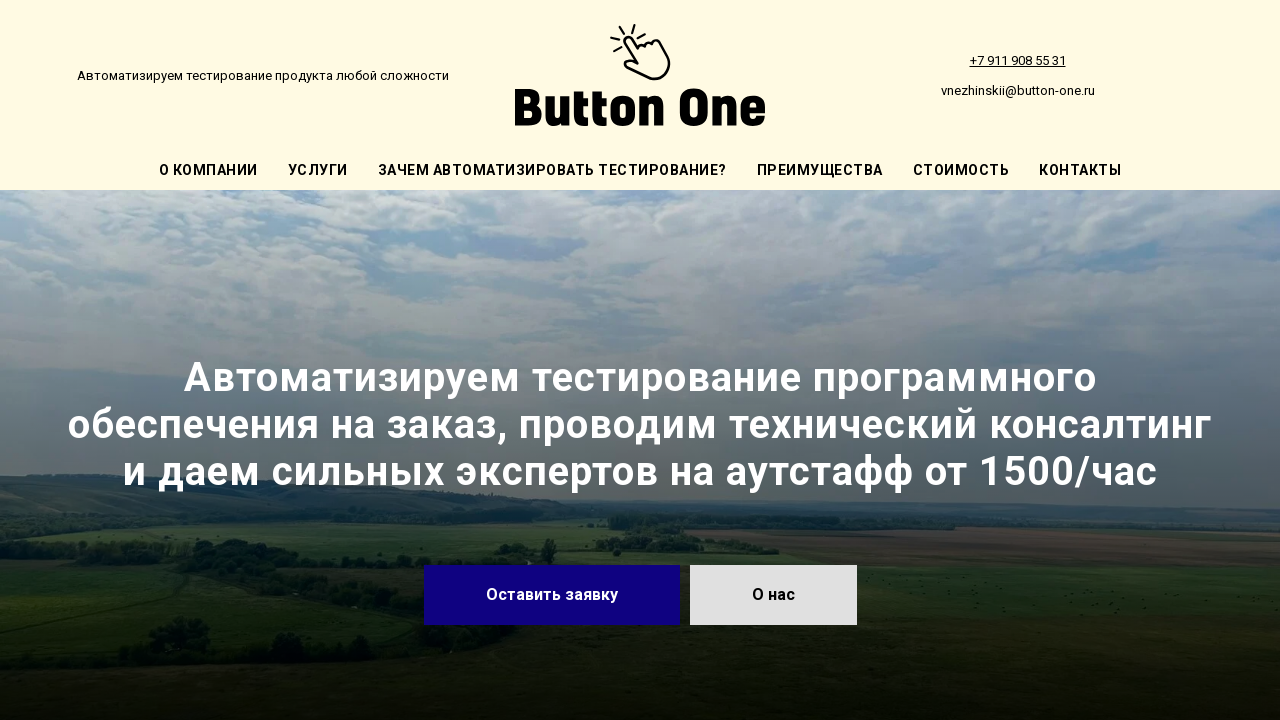

Navigated to Steam store with Russian language parameter
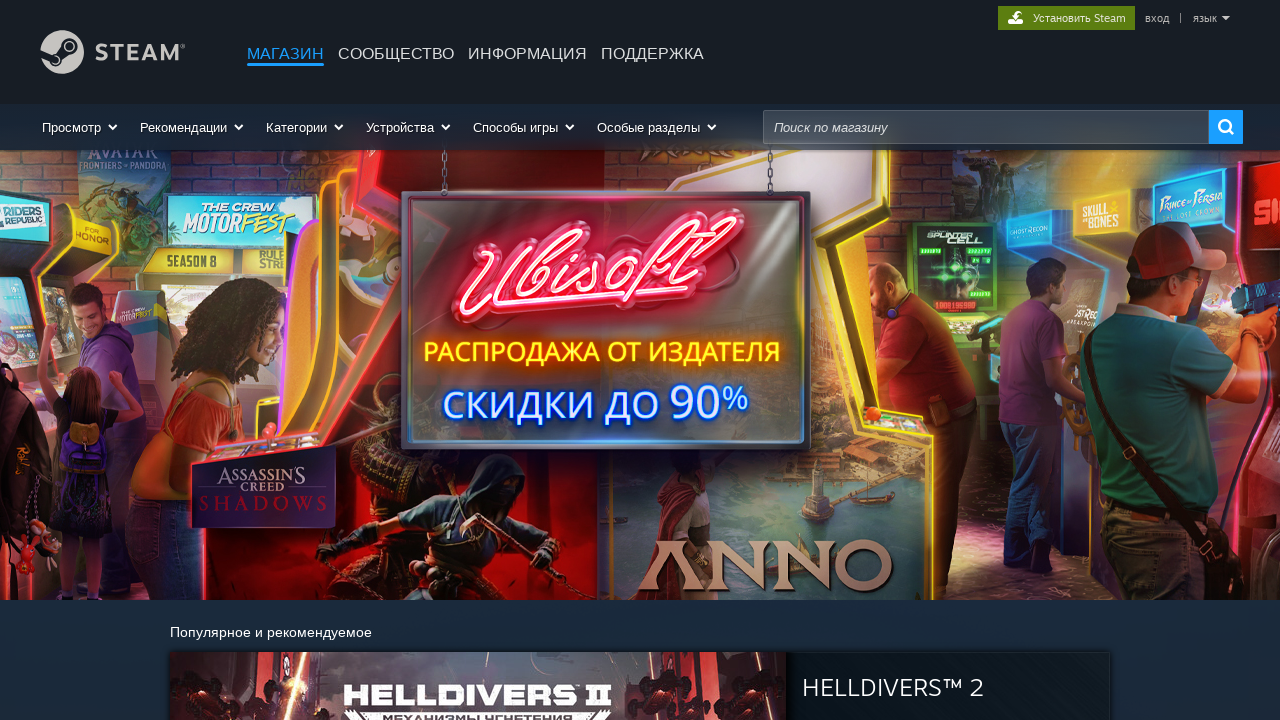

Verified URL changed to Steam store Russian locale
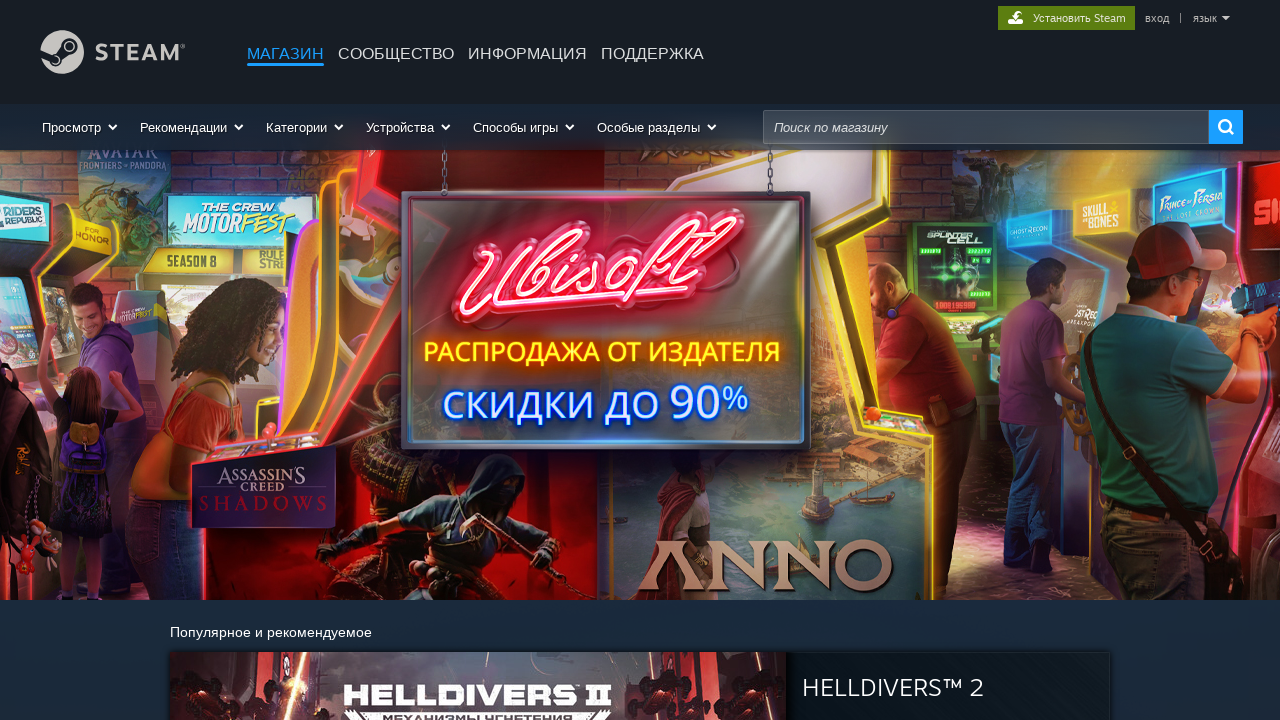

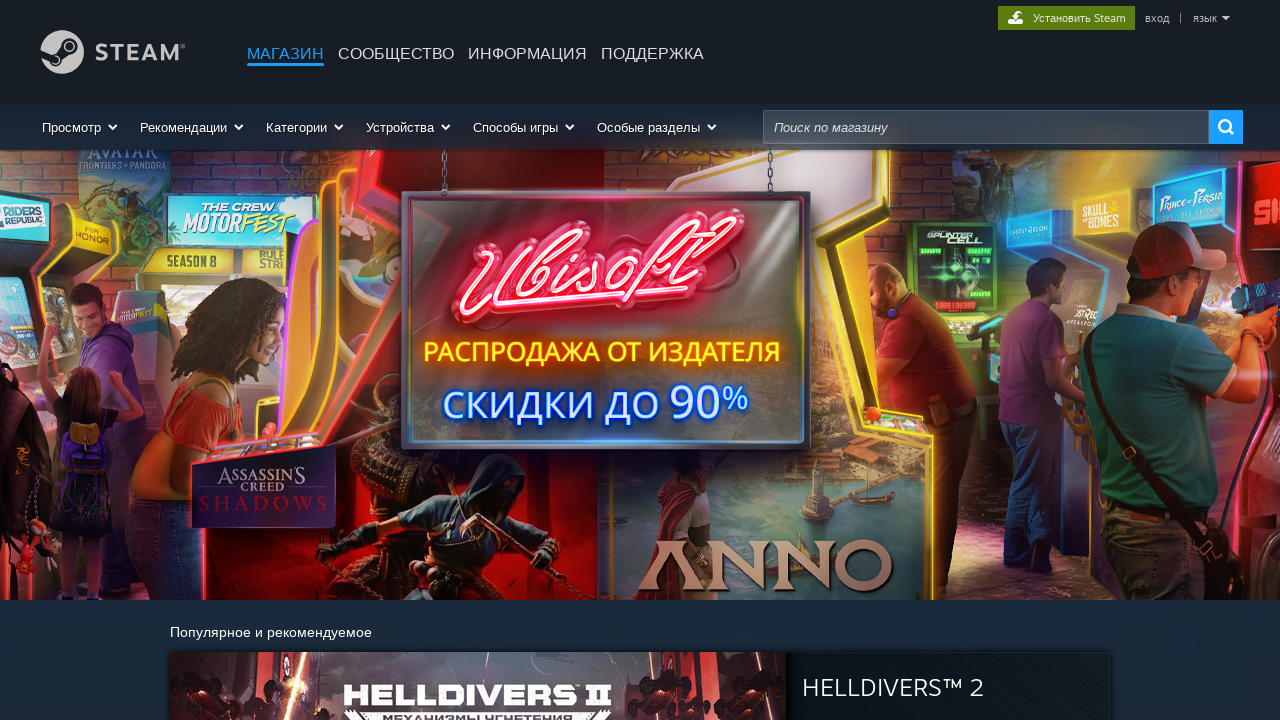